Tests the large modal dialog functionality by opening and closing it

Starting URL: https://demoqa.com/modal-dialogs

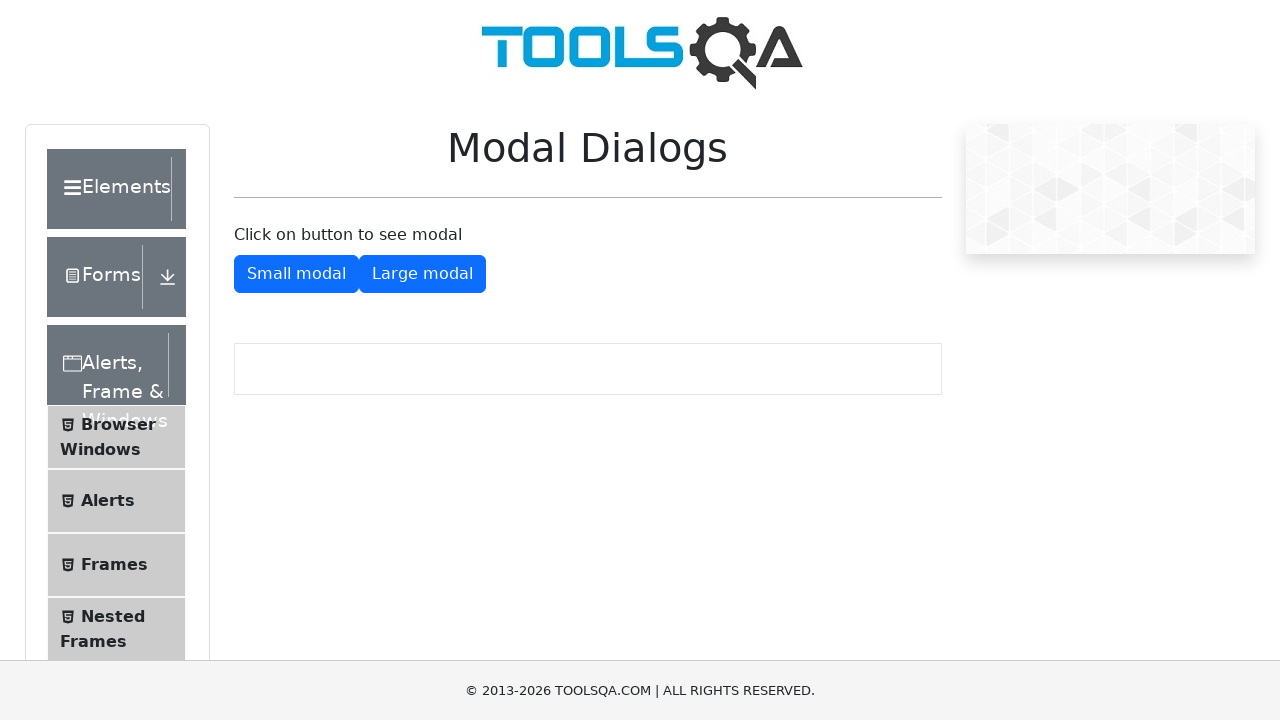

Navigated to modal dialogs test page
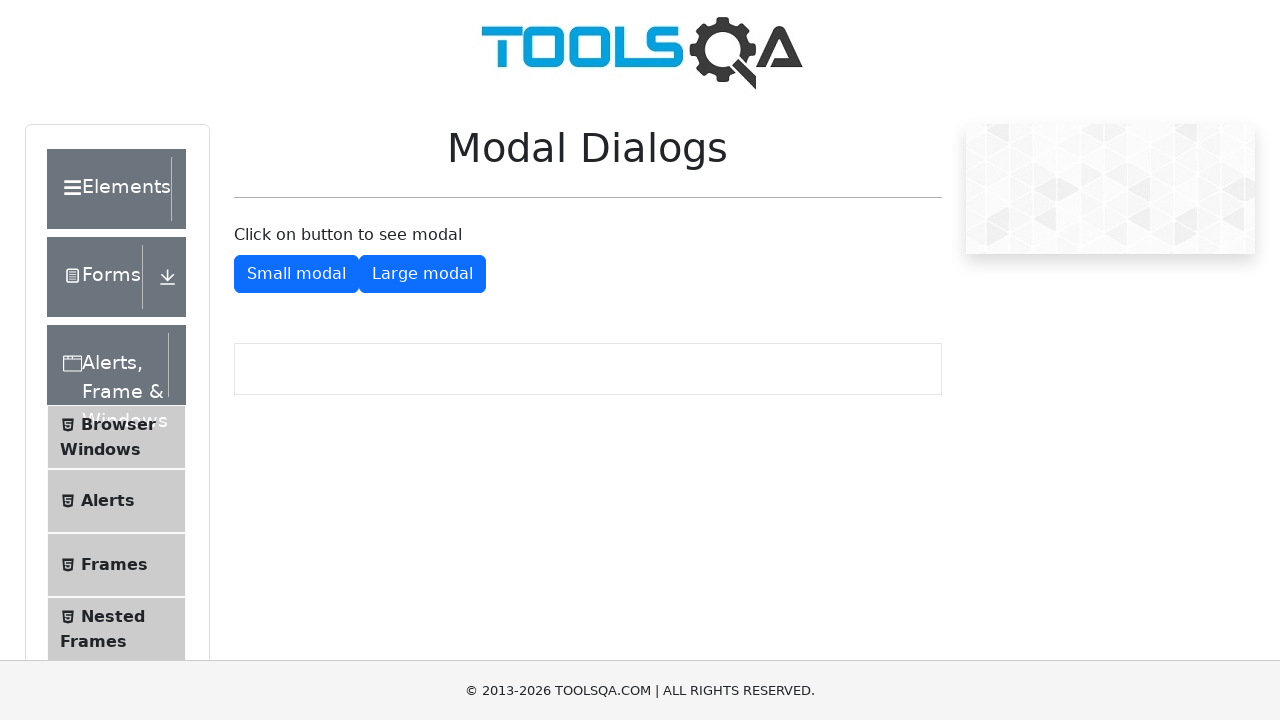

Clicked button to open large modal dialog at (422, 274) on #showLargeModal
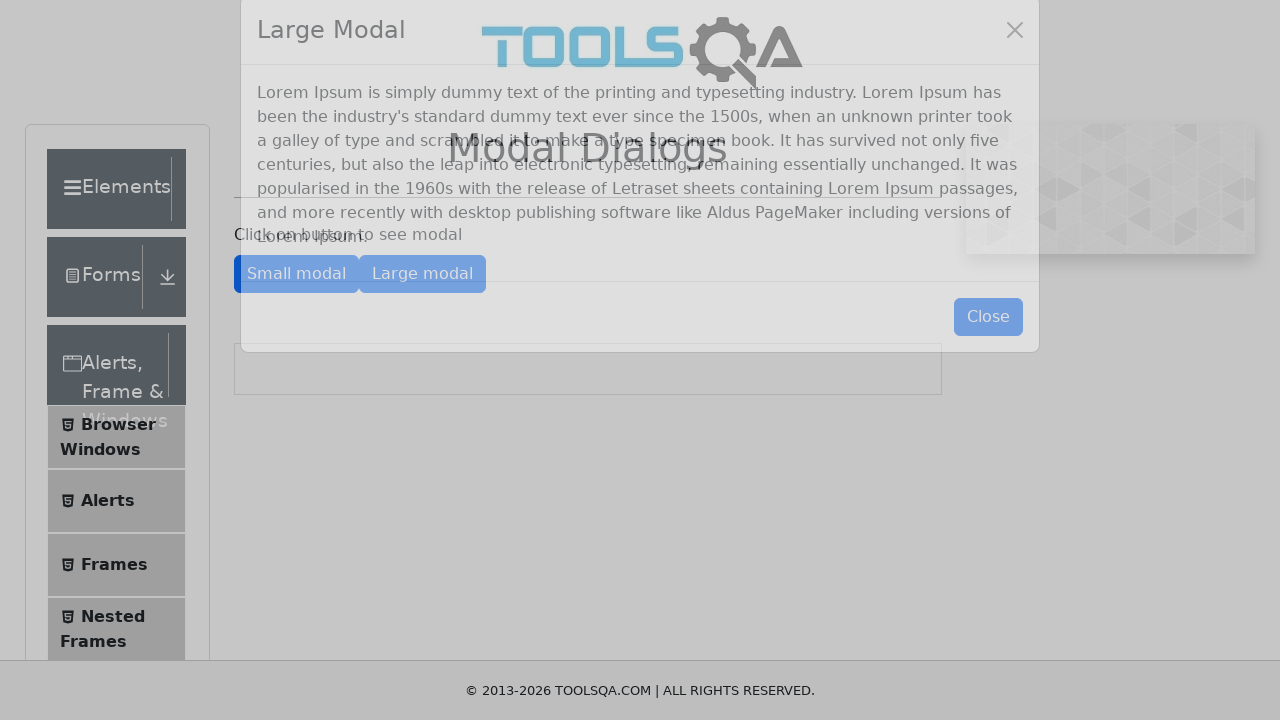

Large modal dialog appeared on screen
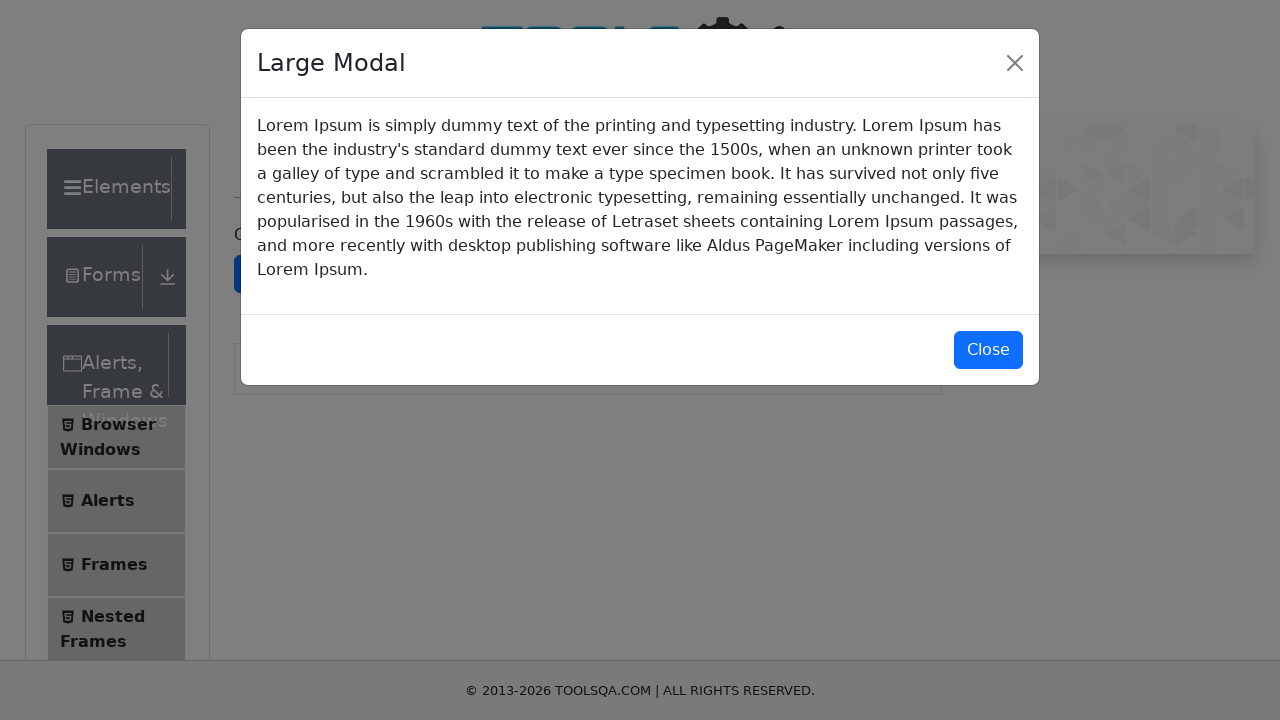

Clicked close button to close large modal dialog at (988, 350) on #closeLargeModal
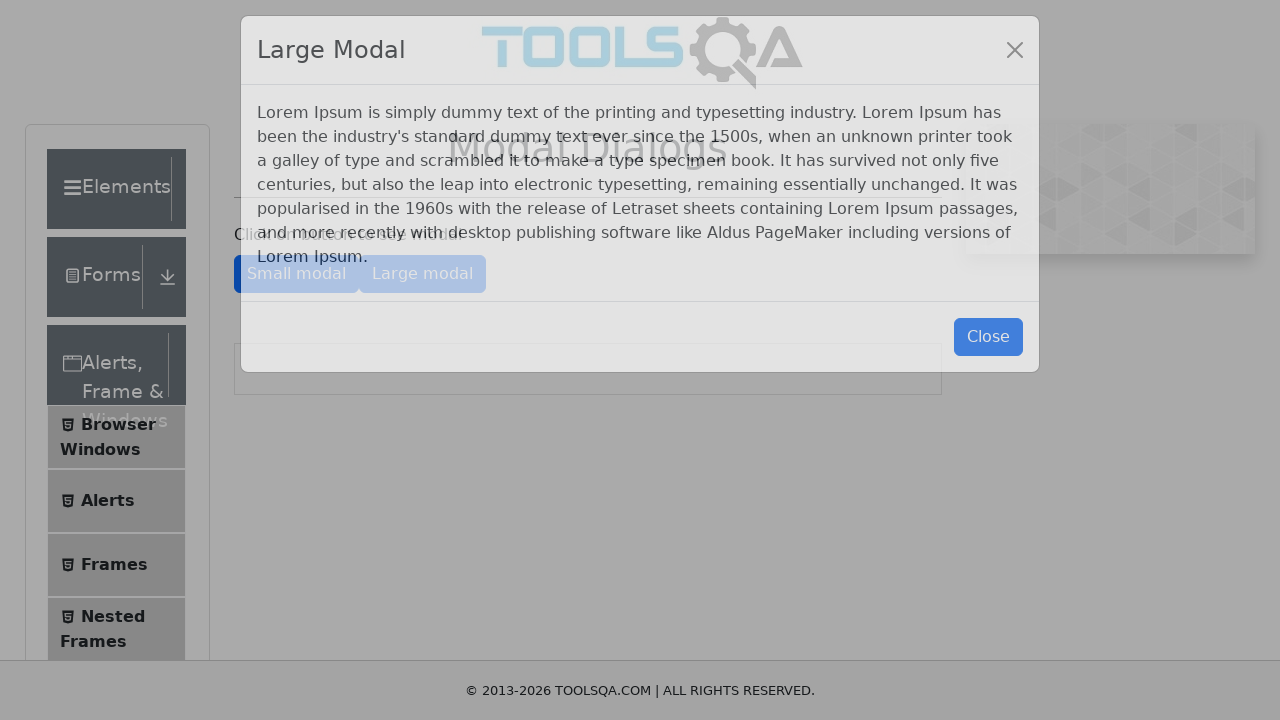

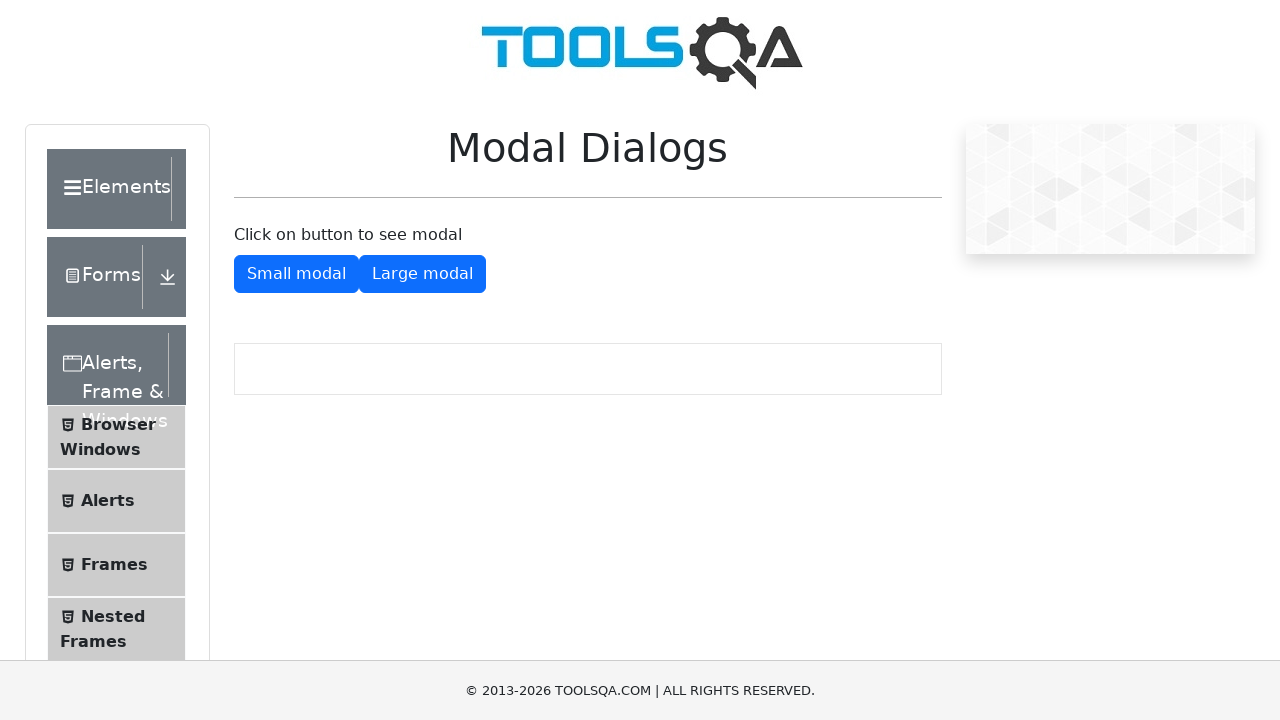